Tests user card element by clicking buttons to add 'premium' and 'expired' classes, verifying multiple class additions.

Starting URL: https://osstep.github.io/assertion_tohaveclass

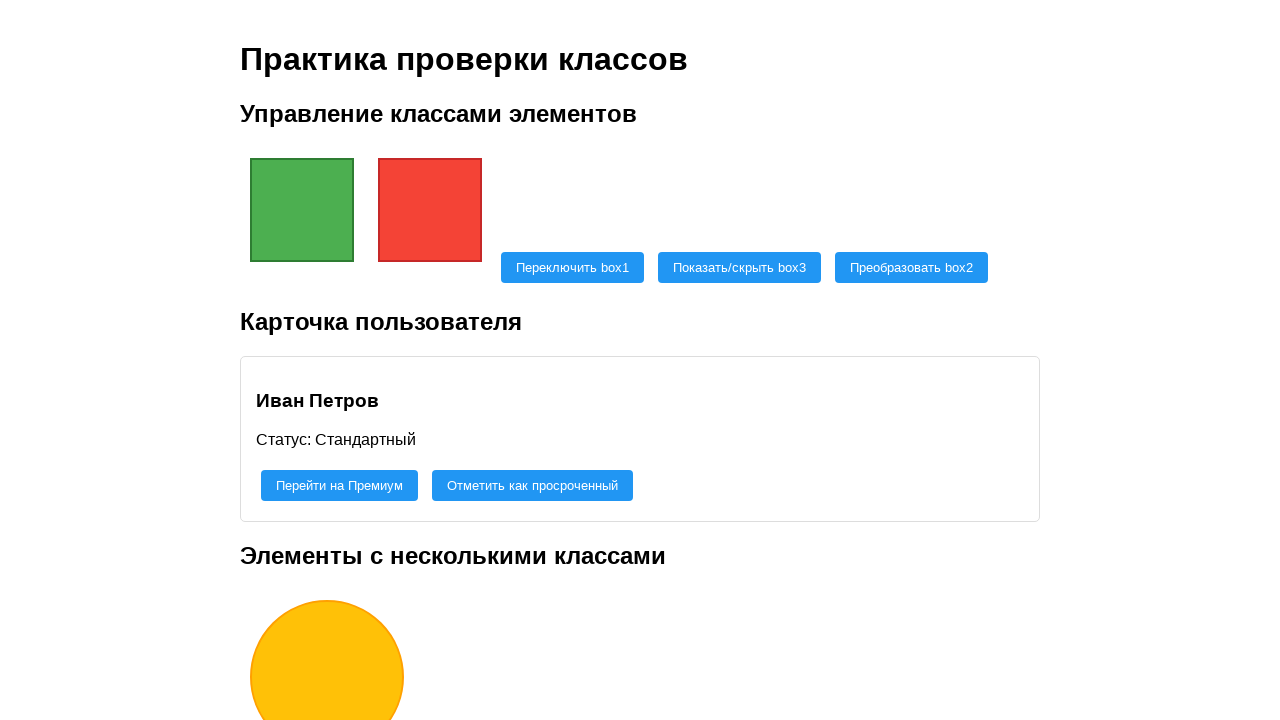

User card element loaded
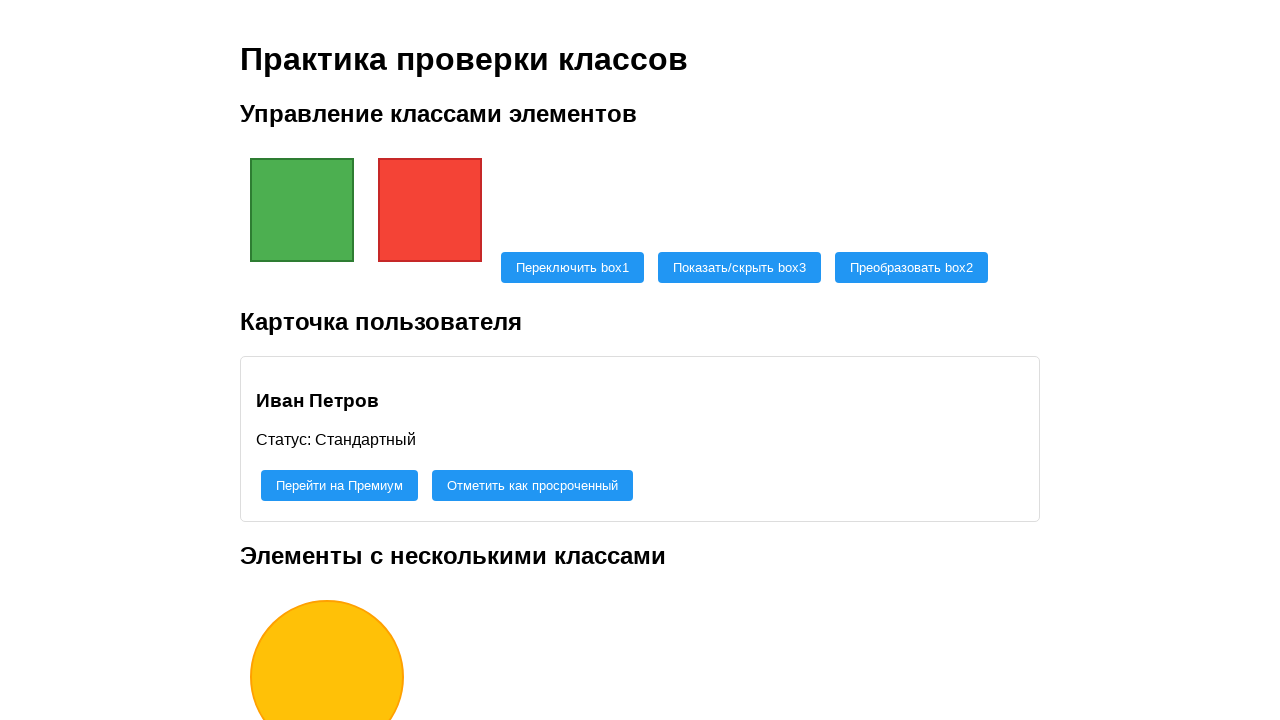

Clicked 'Upgrade to Premium' button at (340, 486) on internal:role=button[name="Перейти на Премиум"i]
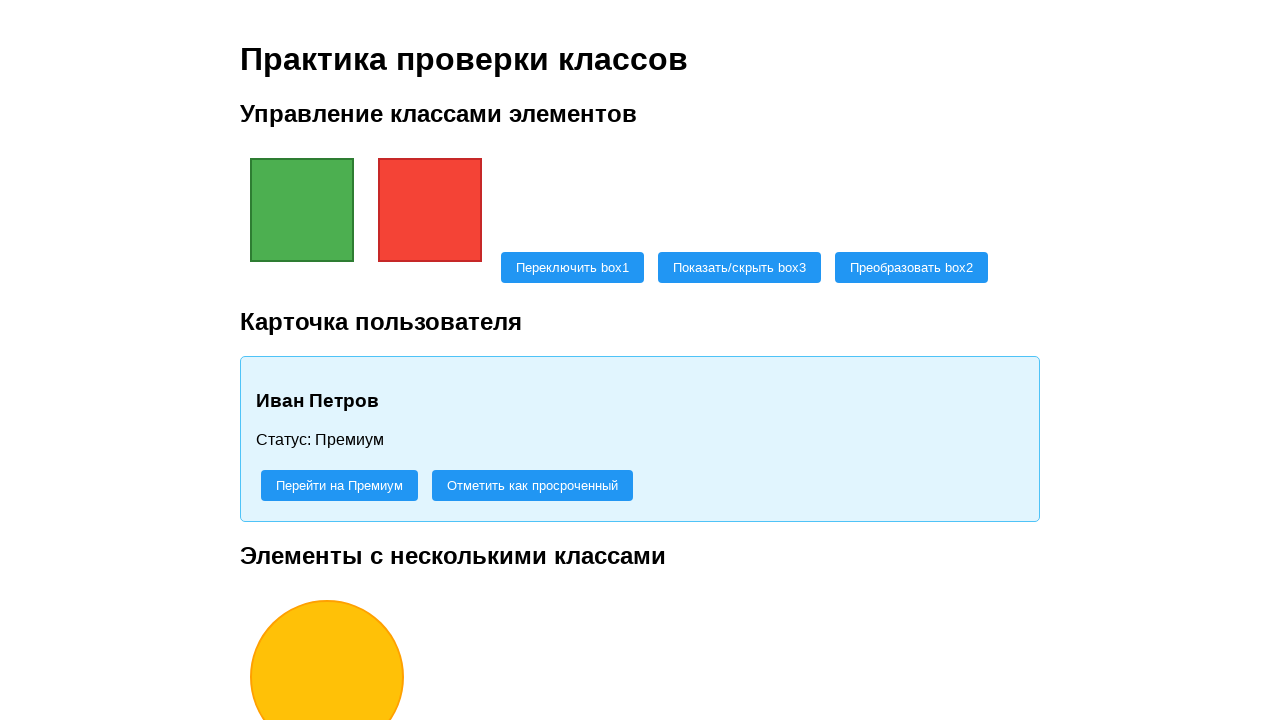

Clicked 'Mark as expired' button at (532, 486) on internal:role=button[name="Отметить как просроченный"i]
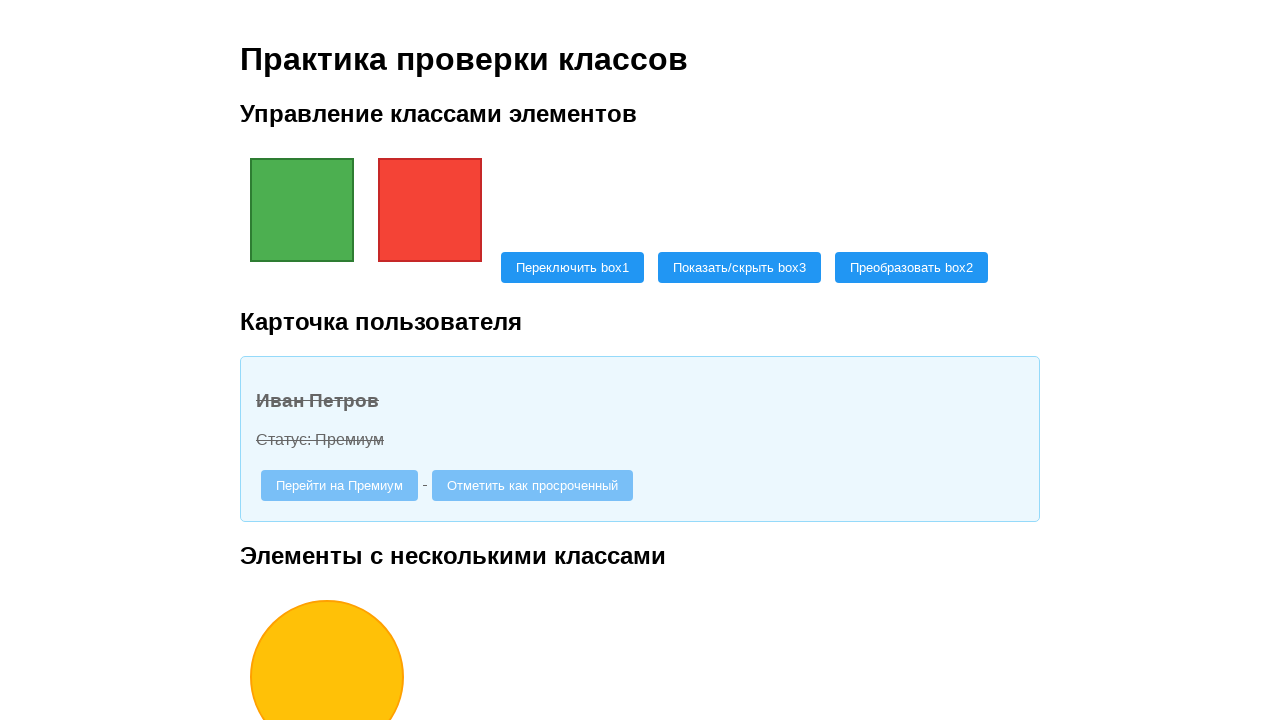

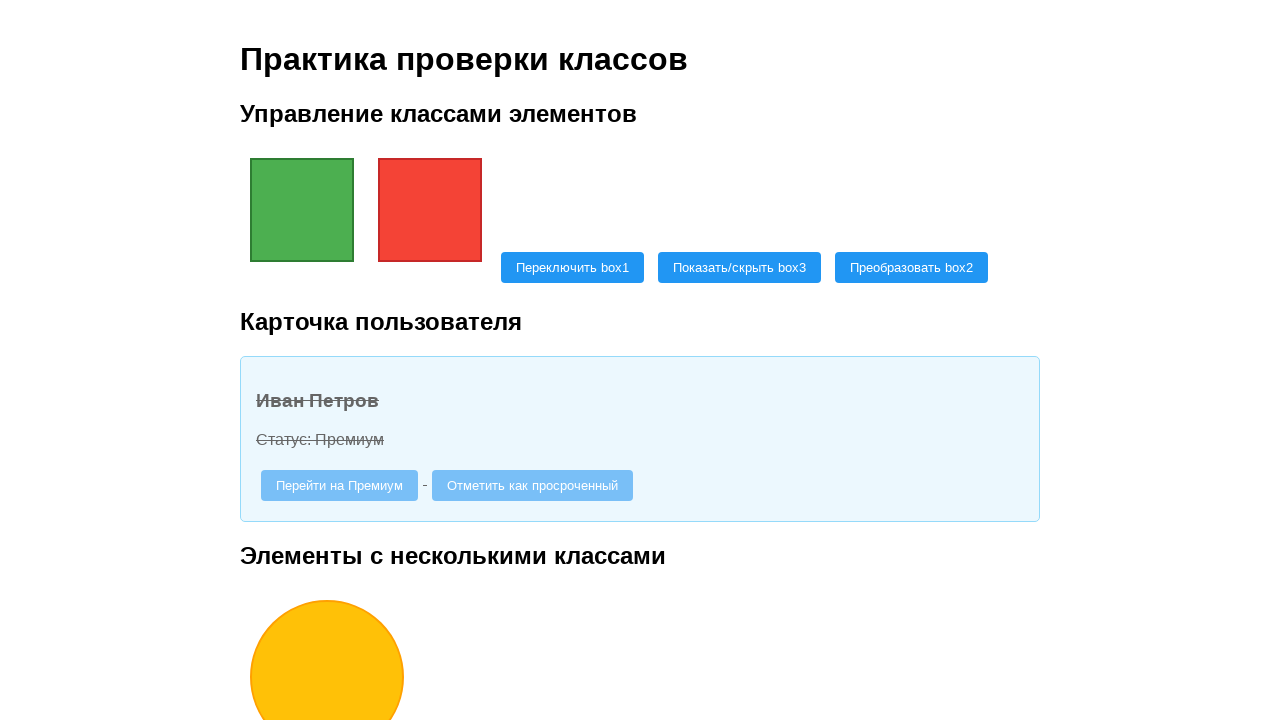